Navigates to a long page and waits for the page content to load, verifying that paragraph elements are present within the container.

Starting URL: https://bonigarcia.dev/selenium-webdriver-java/long-page.html

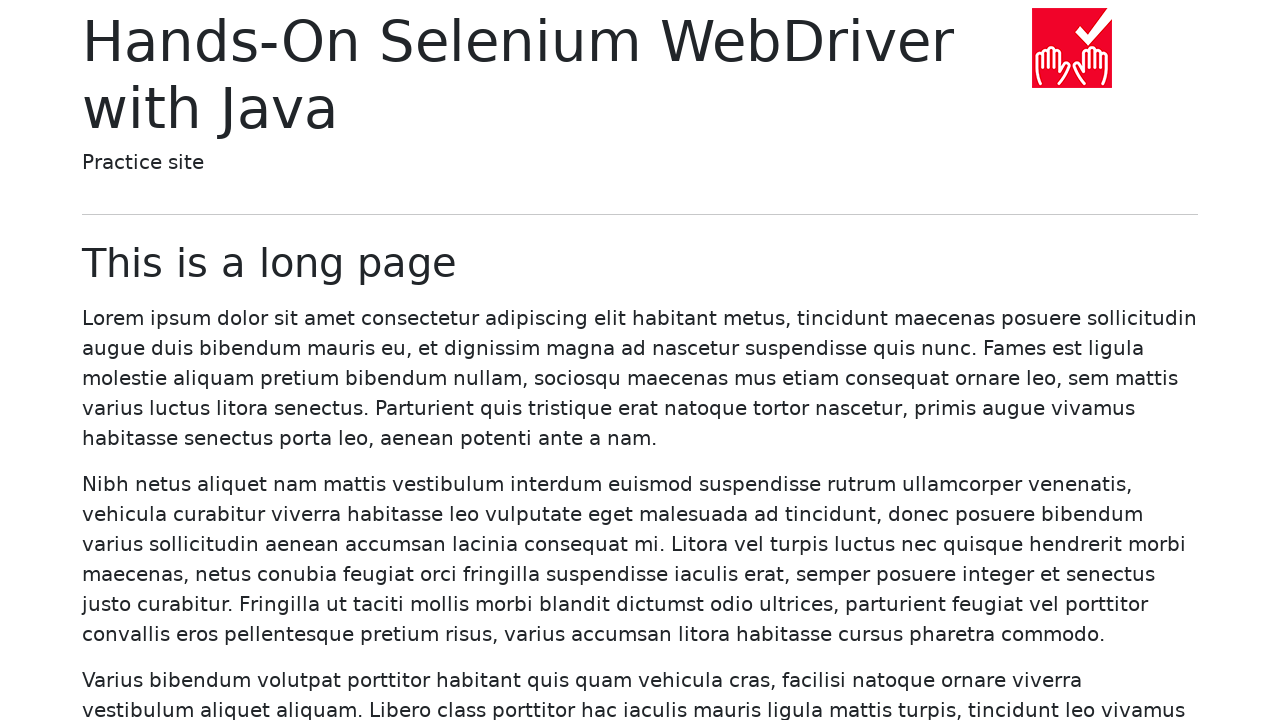

Navigated to long page URL
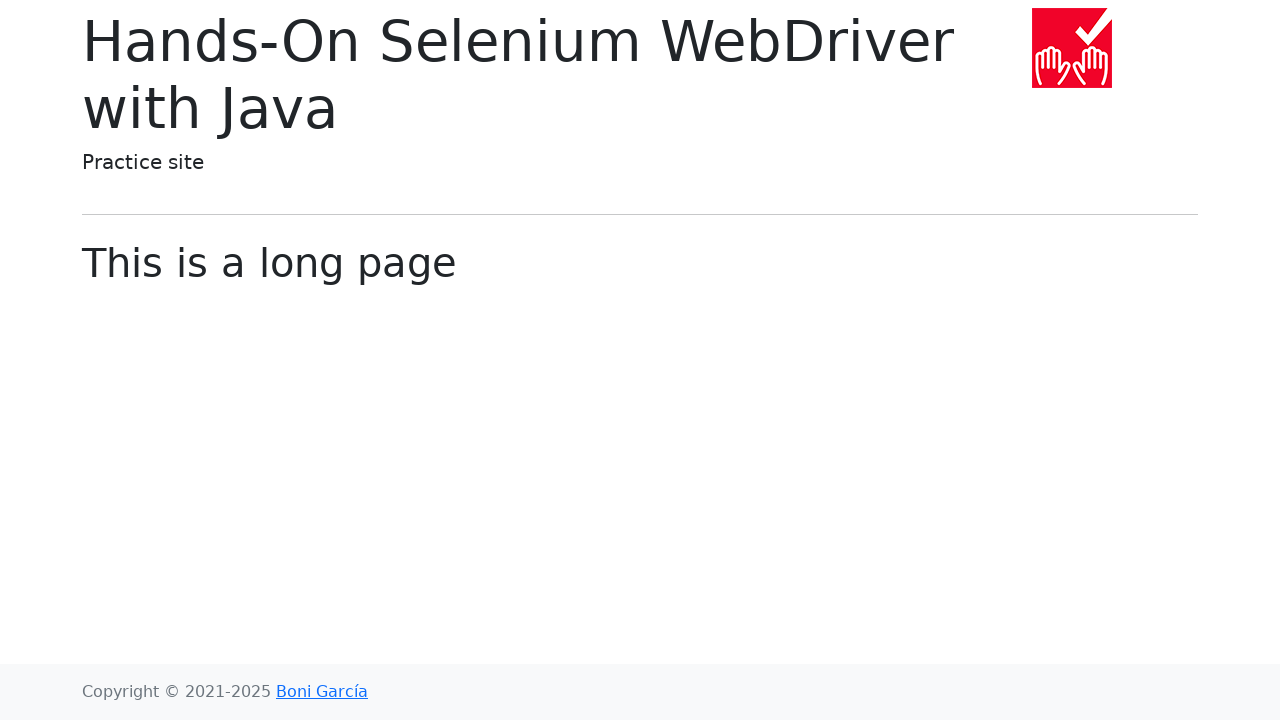

Waited for paragraph elements within container to load
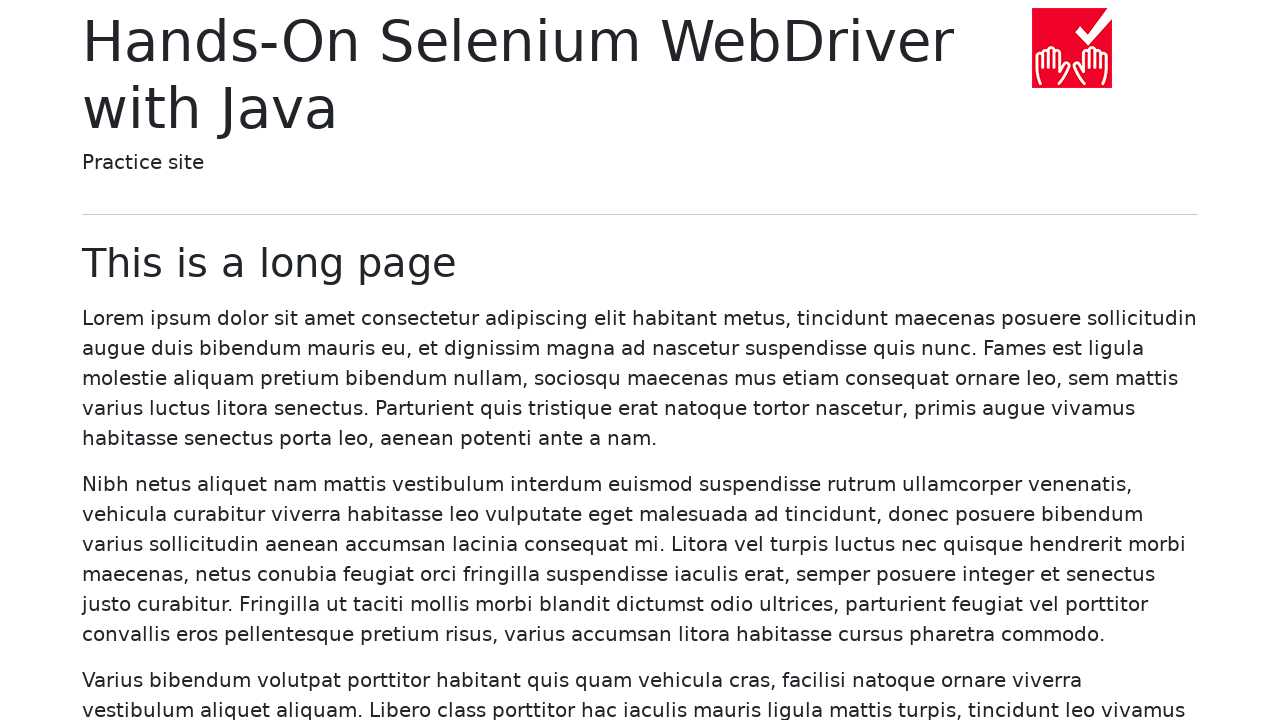

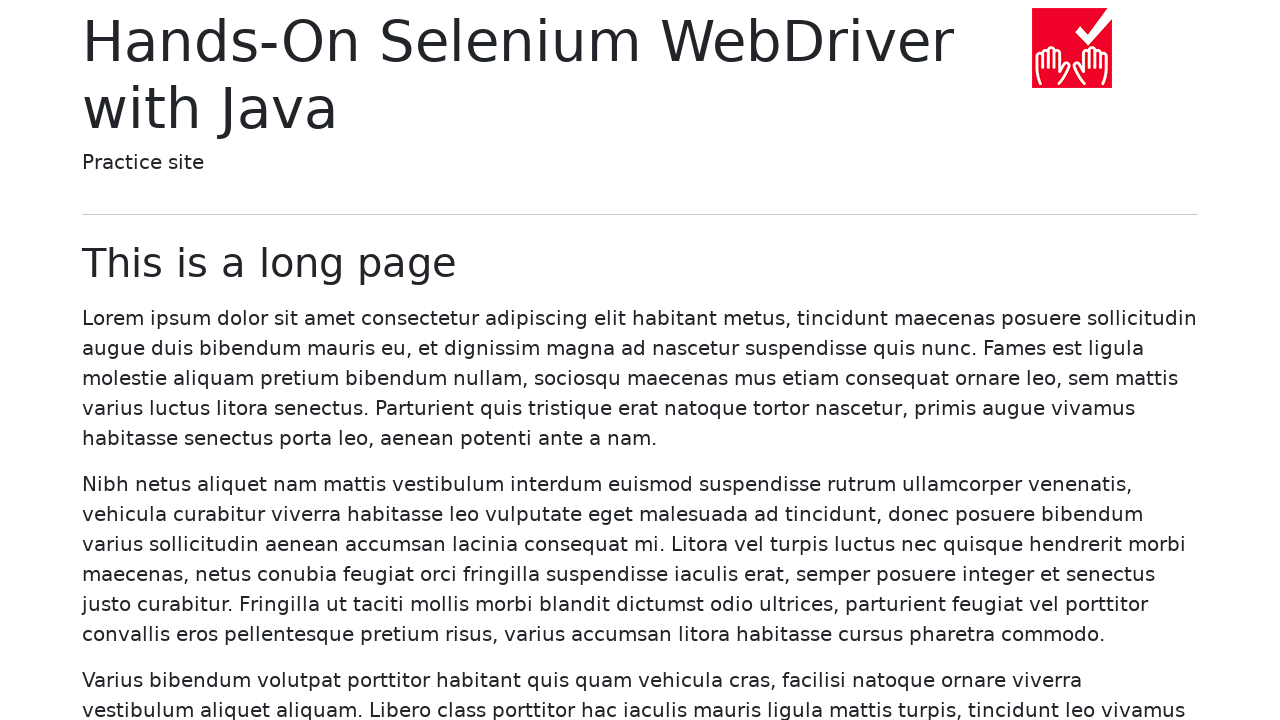